Navigates to Rahul Shetty Academy website and verifies the page loads by checking the title is accessible.

Starting URL: https://rahulshettyacademy.com

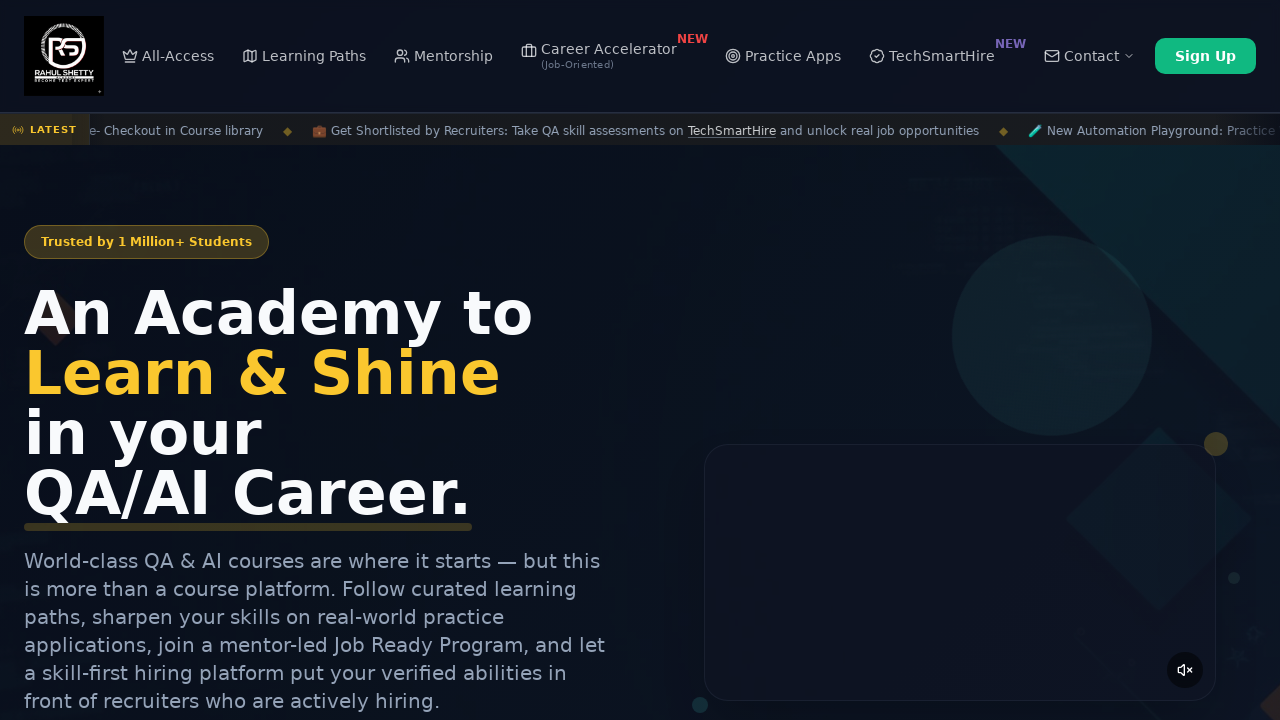

Waited for page to reach domcontentloaded state
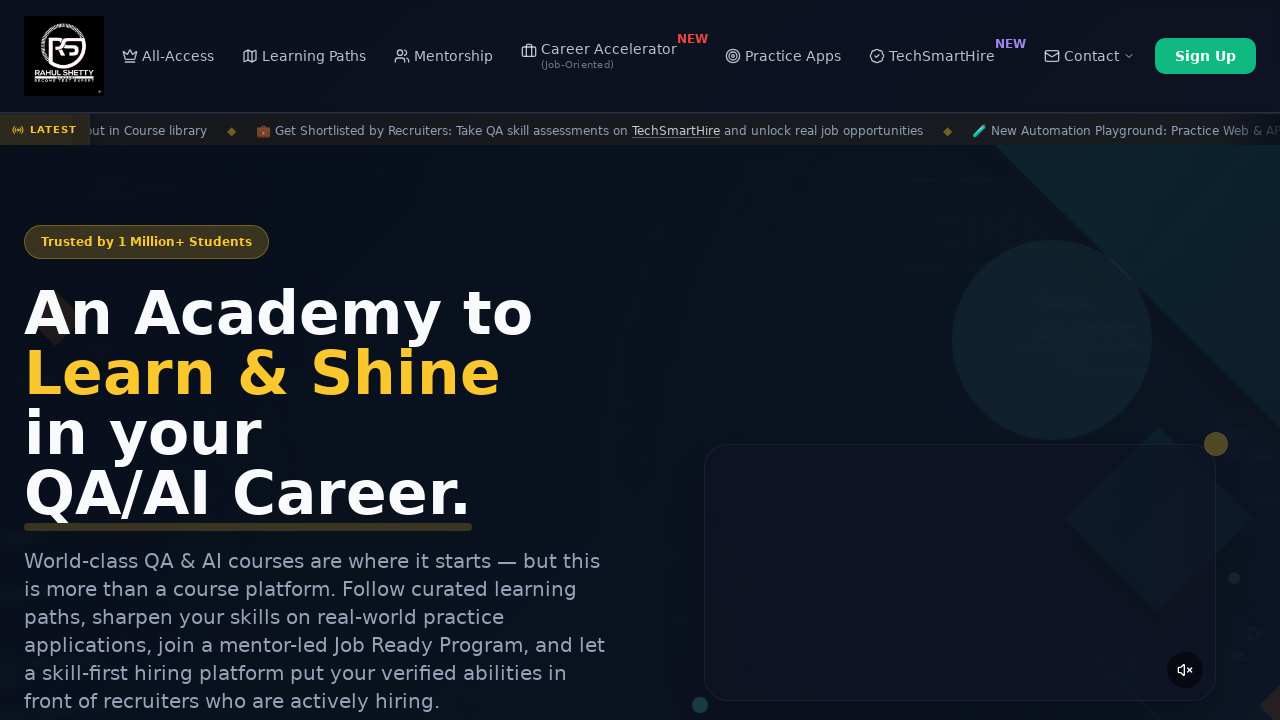

Retrieved page title: Rahul Shetty Academy | QA Automation, Playwright, AI Testing & Online Training
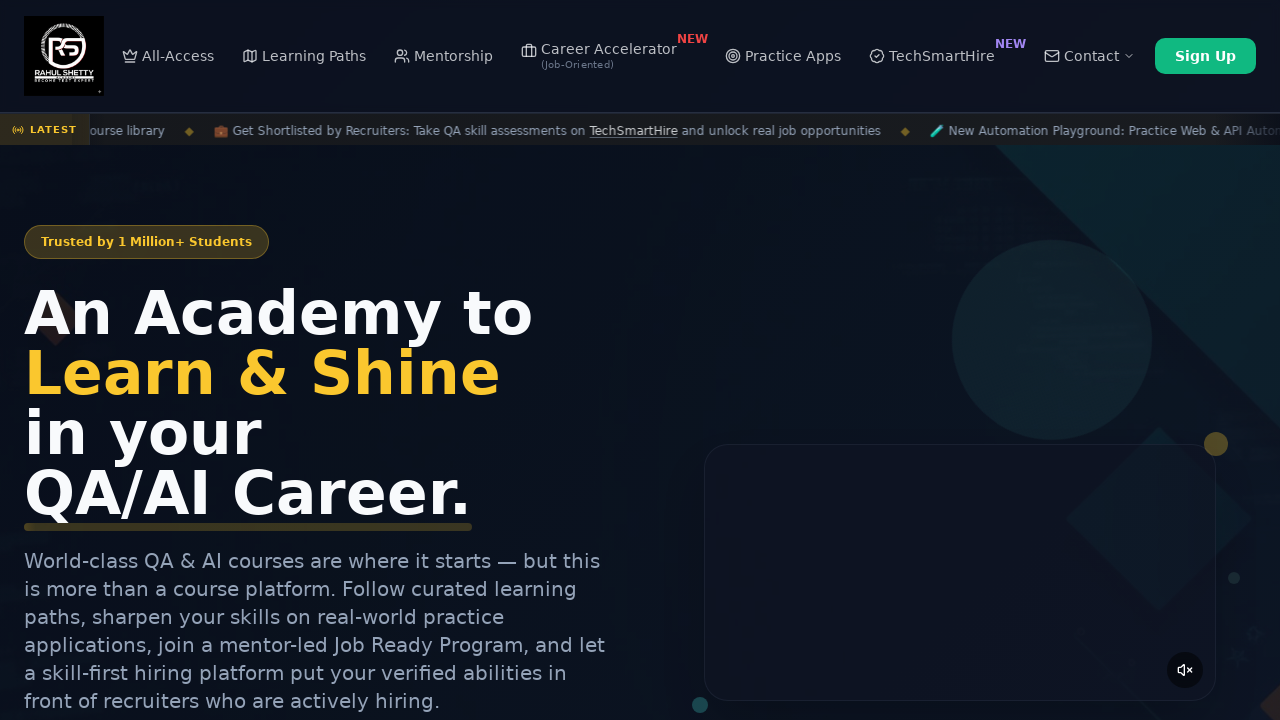

Printed page title to console
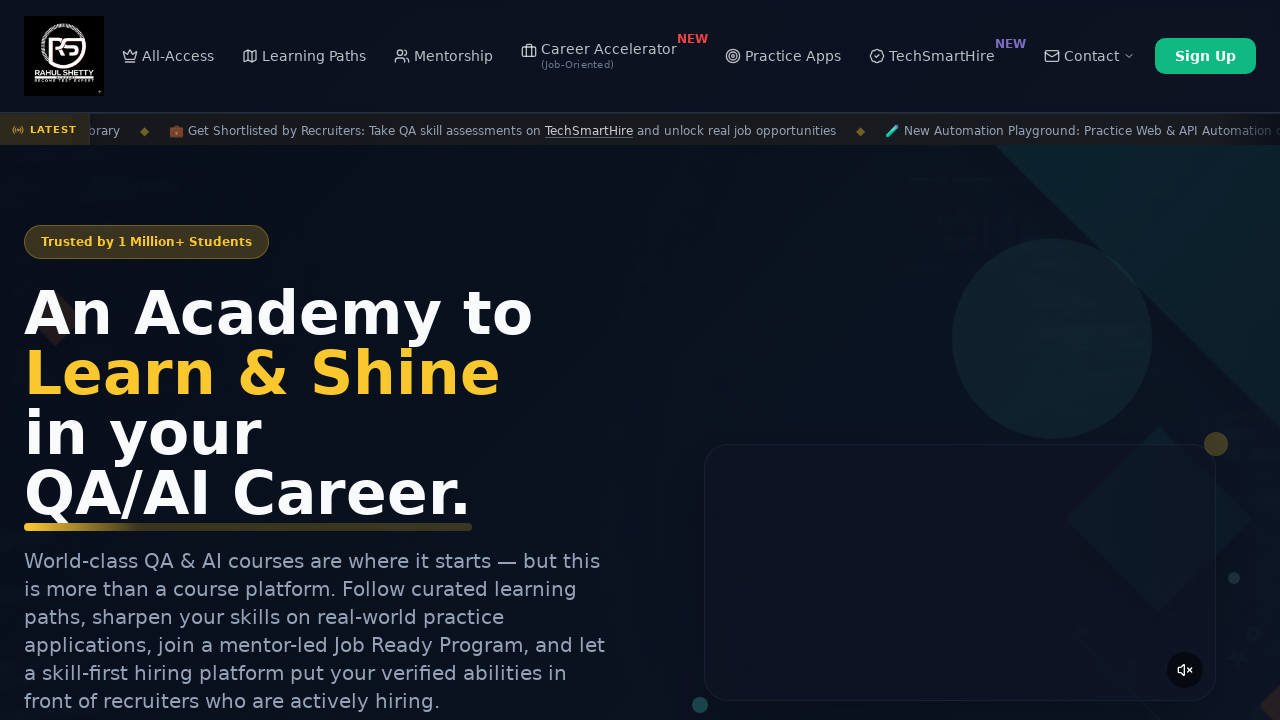

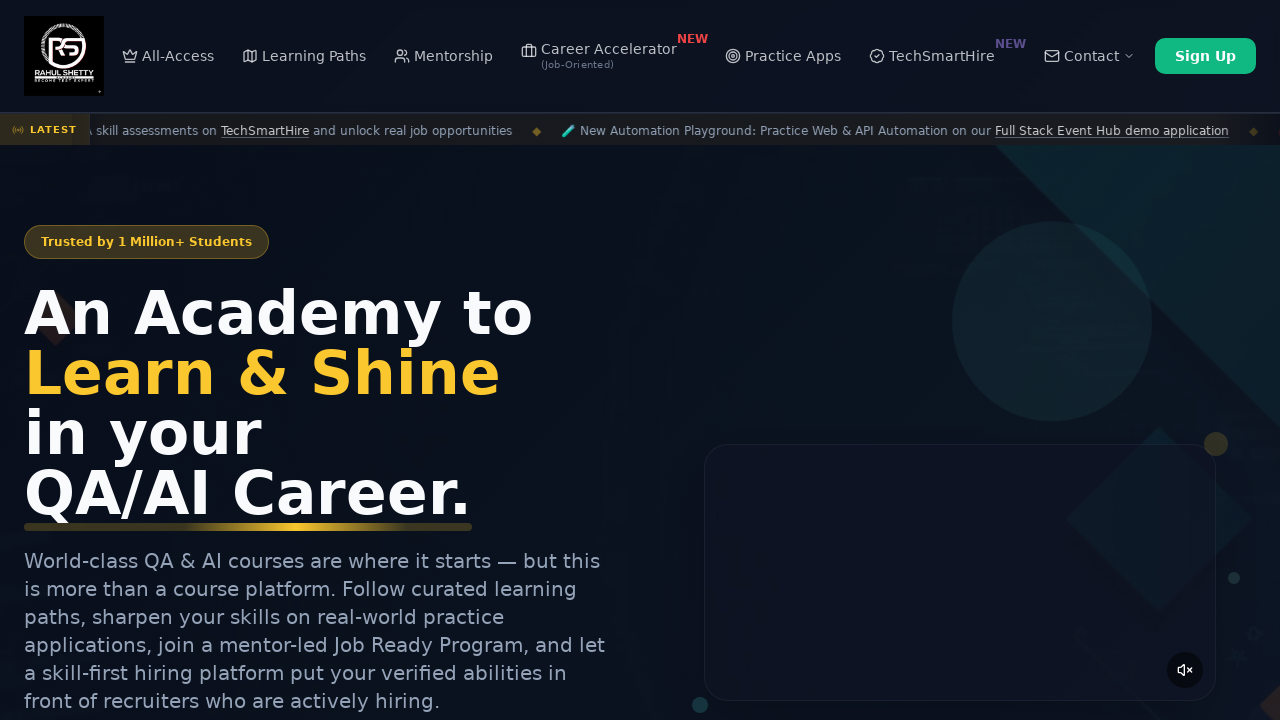